Tests a registration form by filling in required fields (first name, last name, email) and submitting, then verifies successful registration message is displayed.

Starting URL: http://suninjuly.github.io/registration1.html

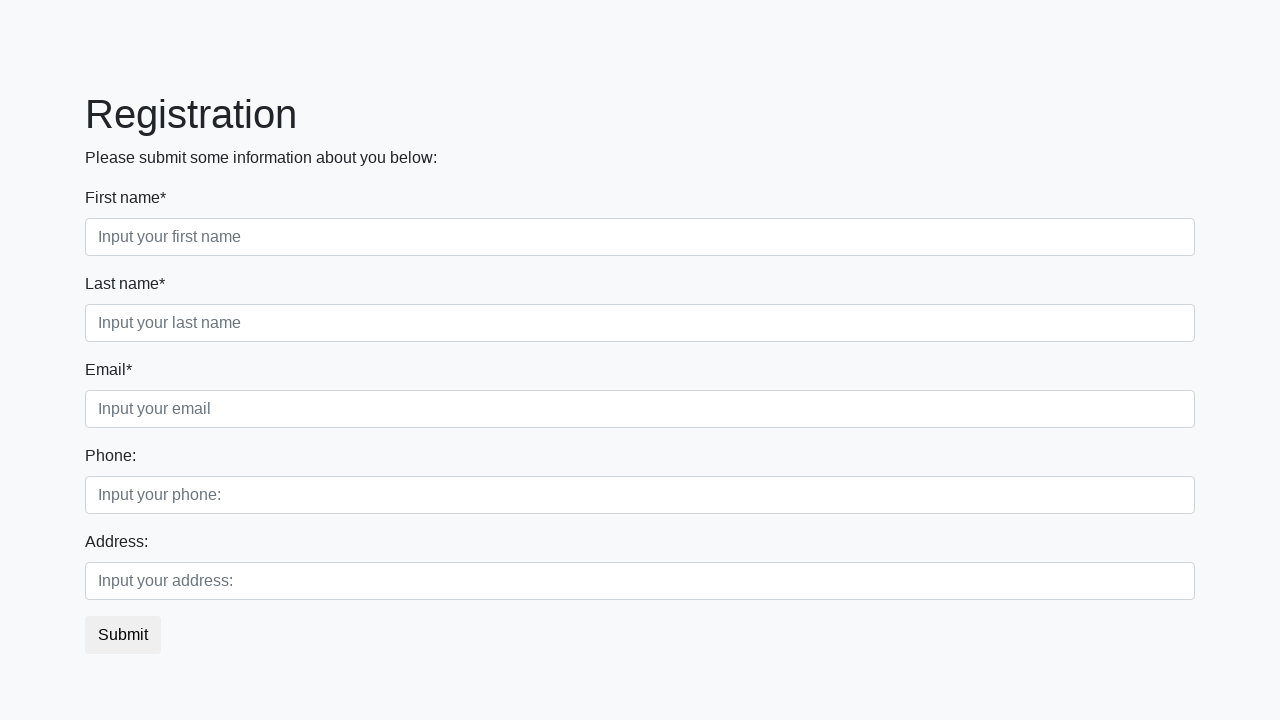

Filled first name field with 'Ivan' on //input[contains(@placeholder, 'first name') and @required]
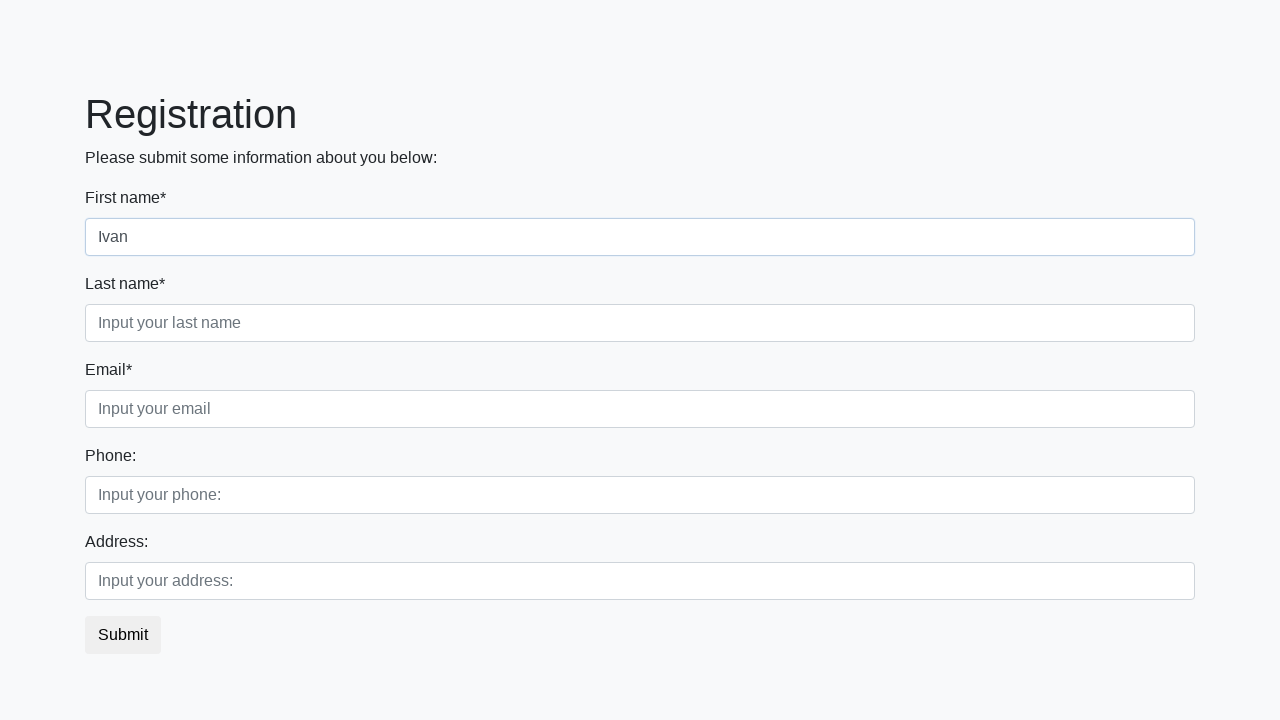

Filled last name field with 'Egorov' on //input[contains(@placeholder, 'last name') and @required]
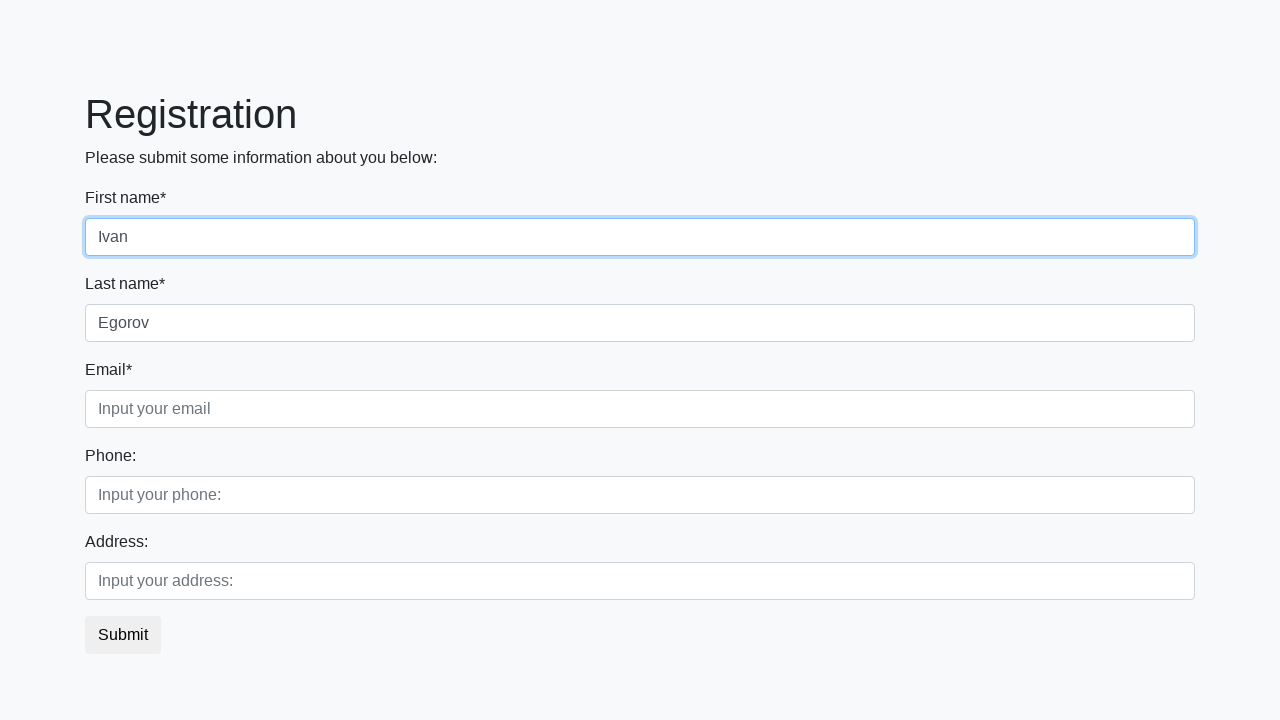

Filled email field with 'IvanE@mail.com' on //input[contains(@placeholder, 'email') and @required]
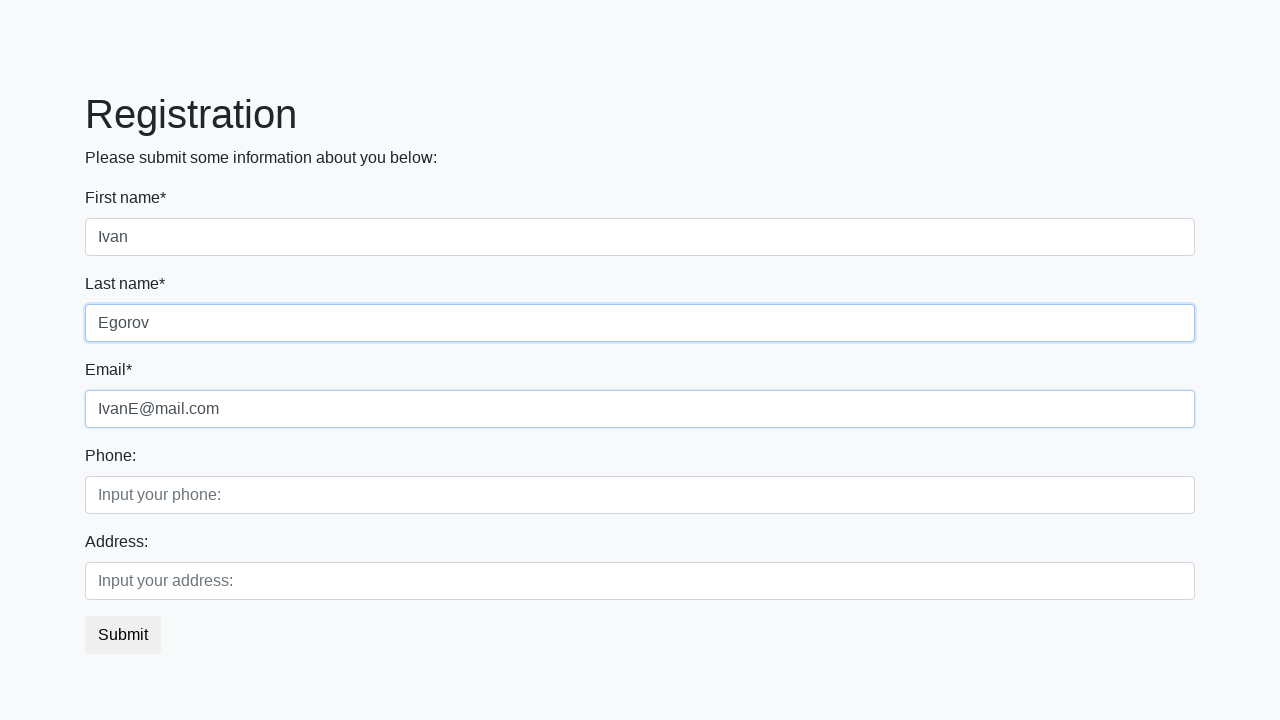

Clicked submit button to register at (123, 635) on button.btn
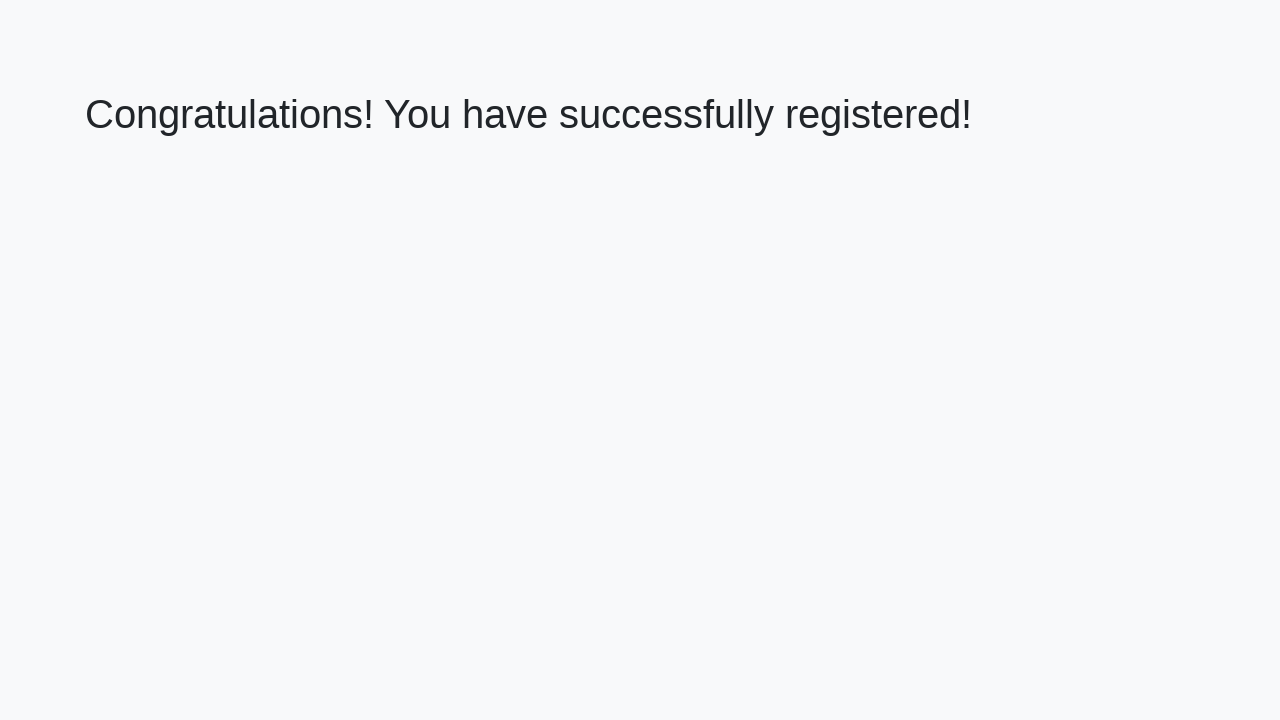

Success message heading loaded
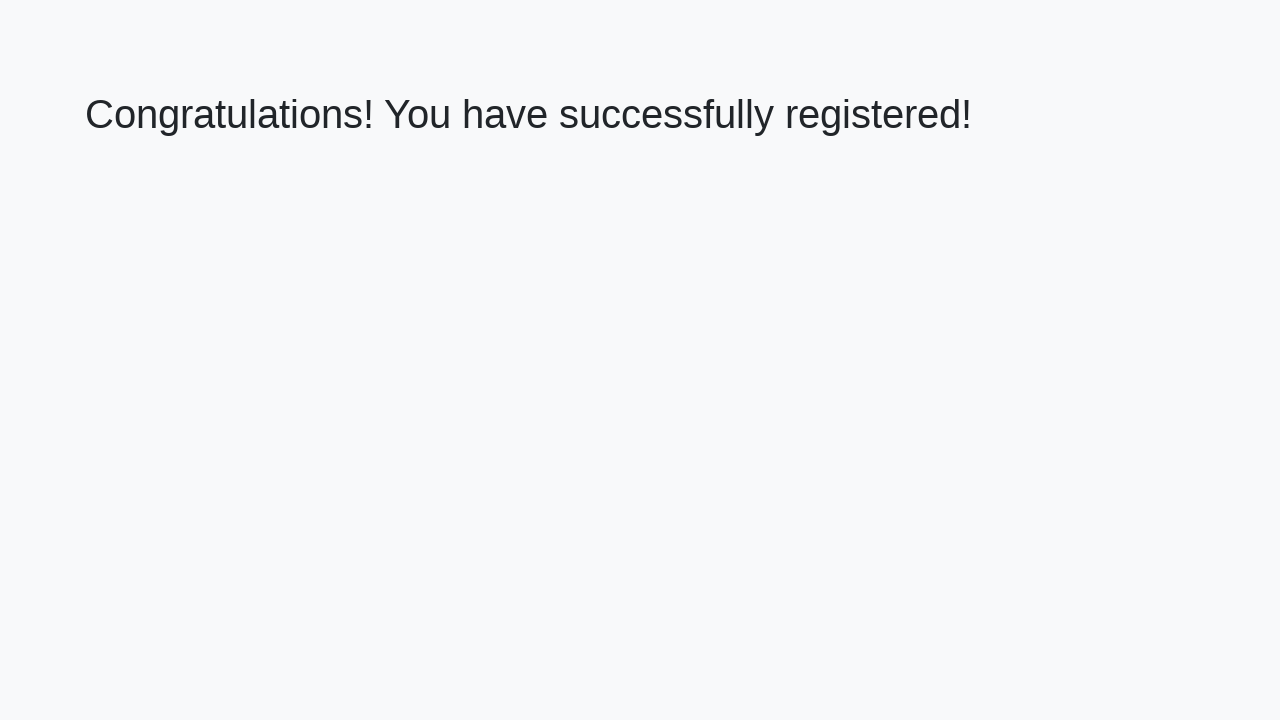

Retrieved success message text
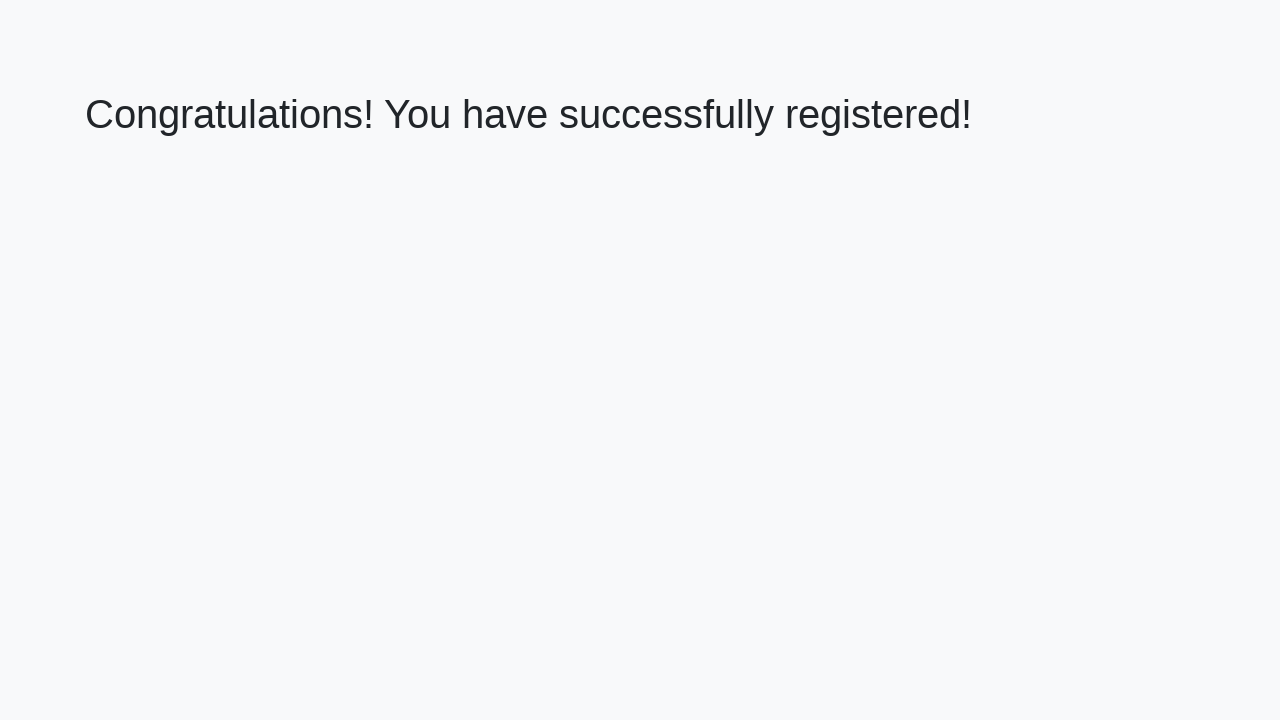

Verified successful registration message: 'Congratulations! You have successfully registered!'
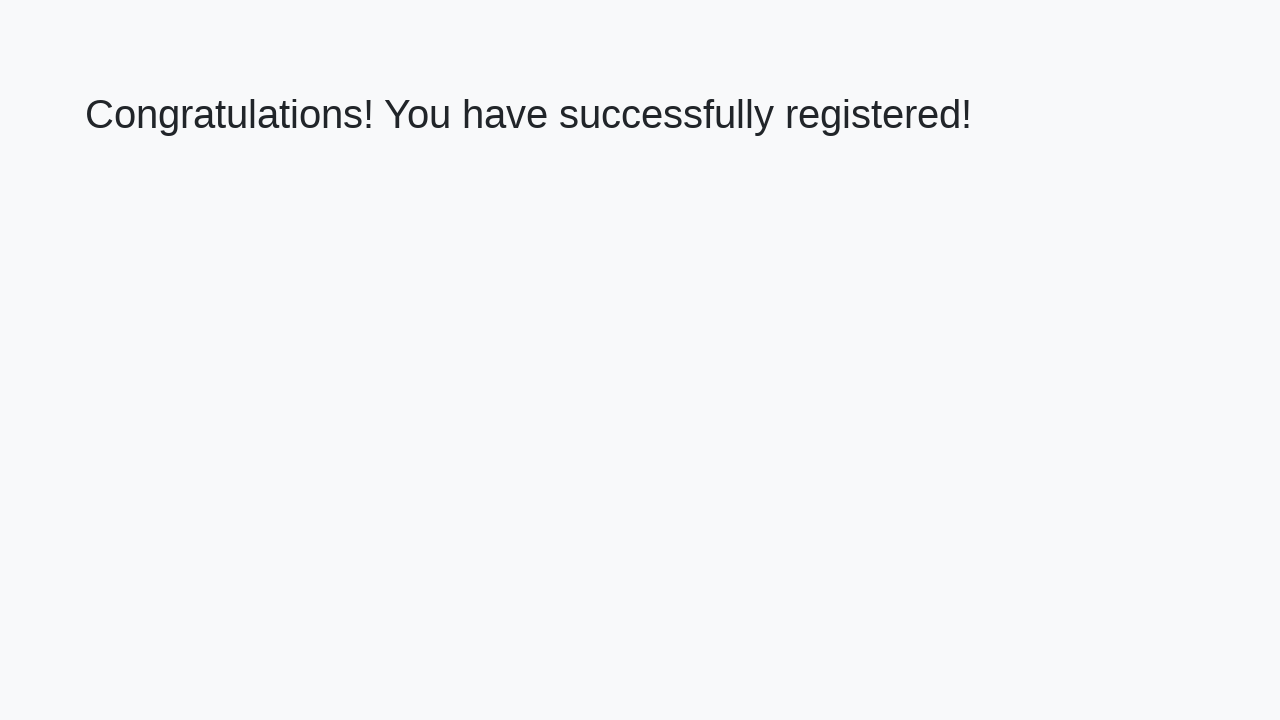

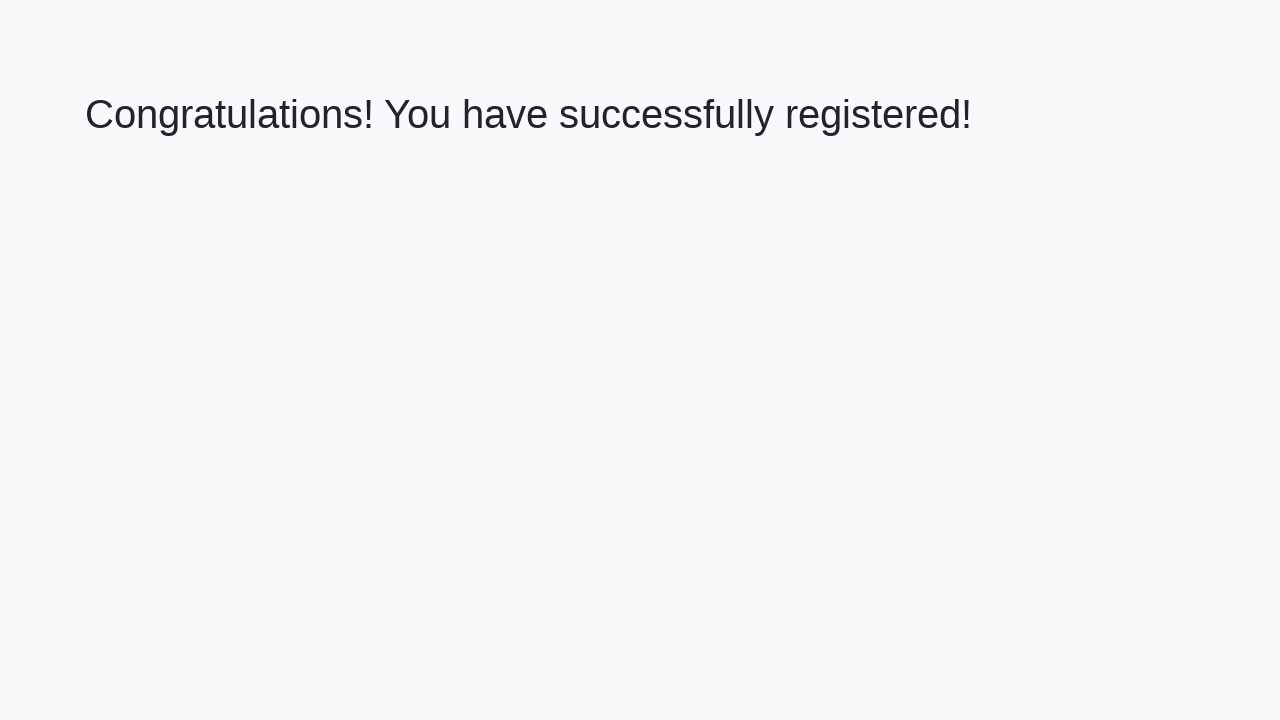